Opens the Path2USA travel companions page and maximizes the browser window to verify the site loads successfully

Starting URL: https://www.path2usa.com/travel-companions

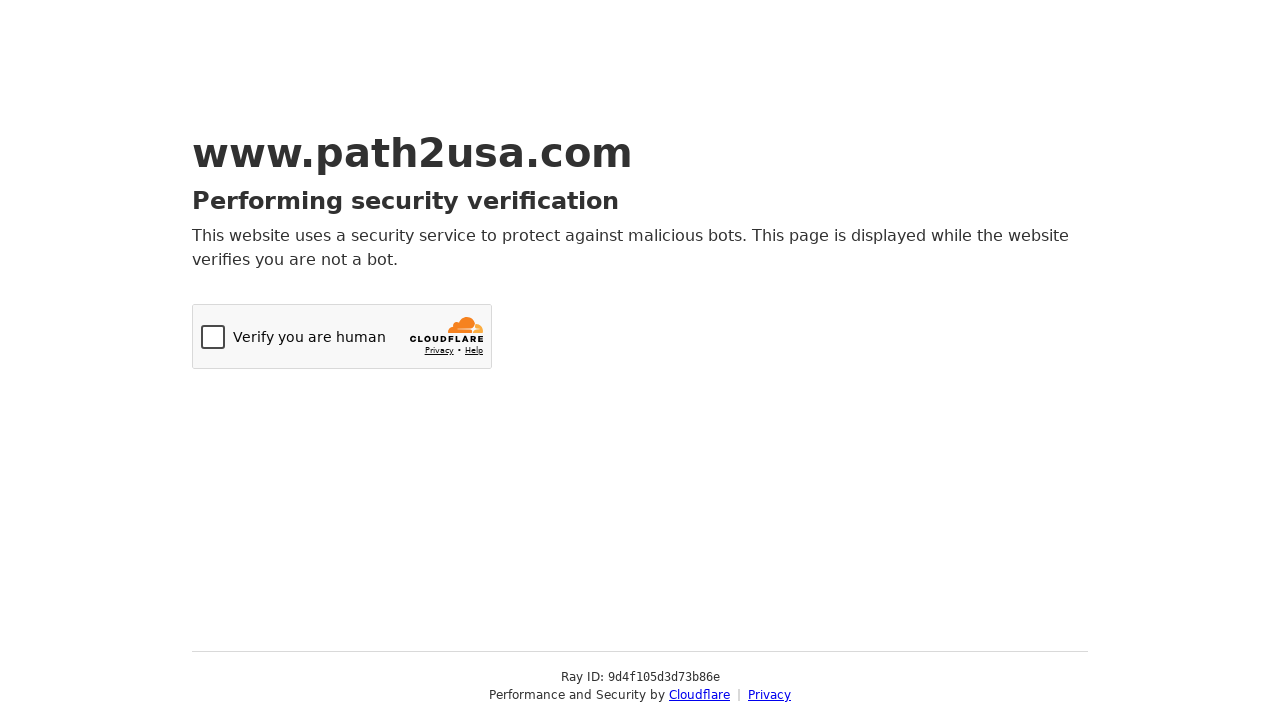

Navigated to Path2USA travel companions page
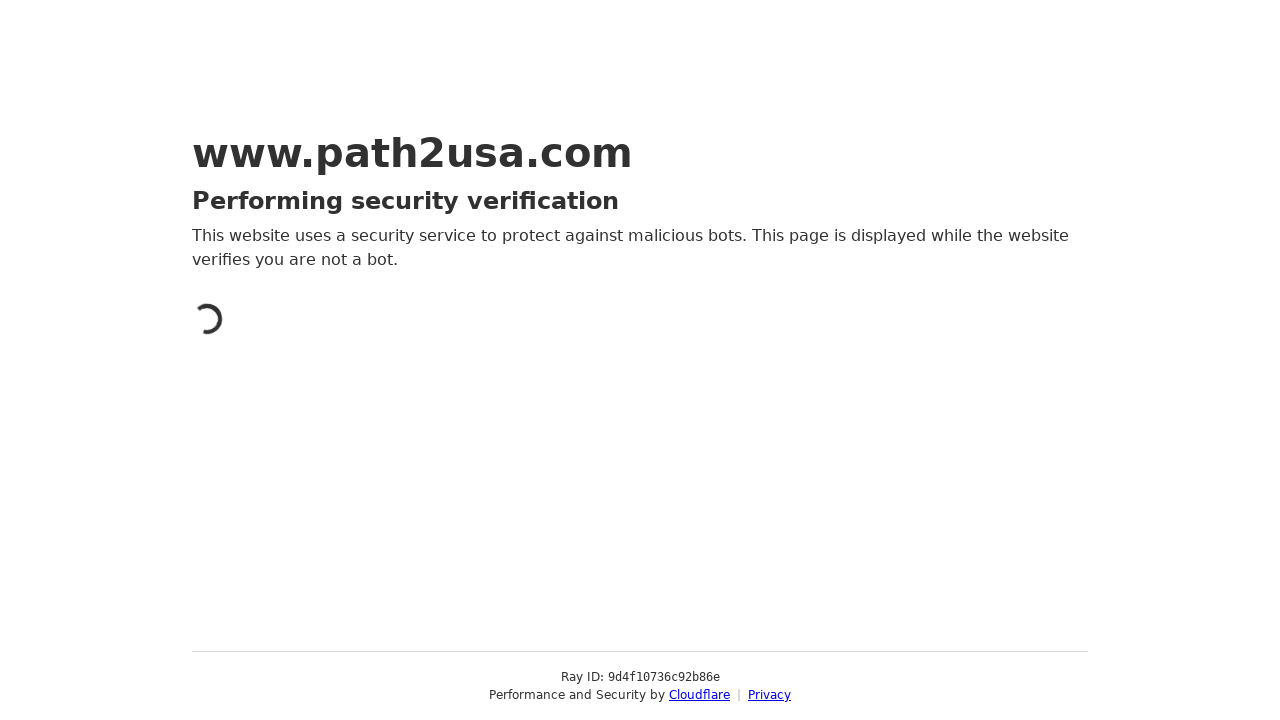

Page DOM content loaded successfully
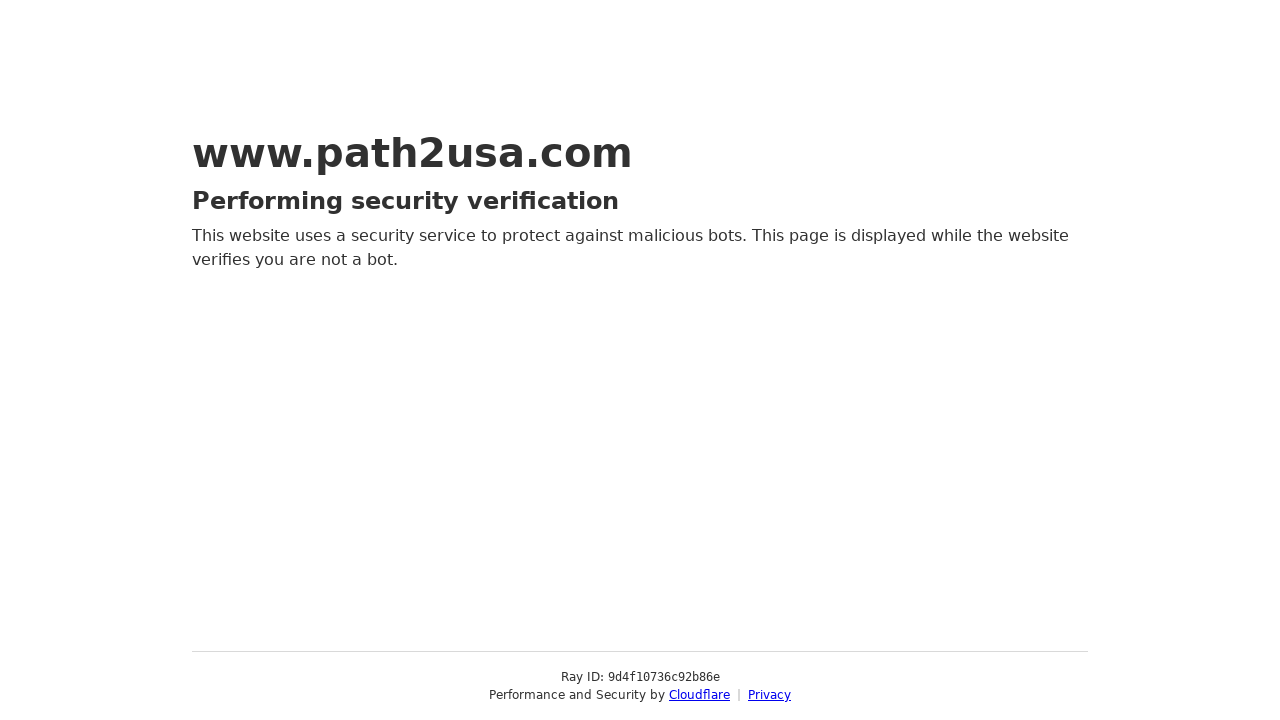

Browser window maximized
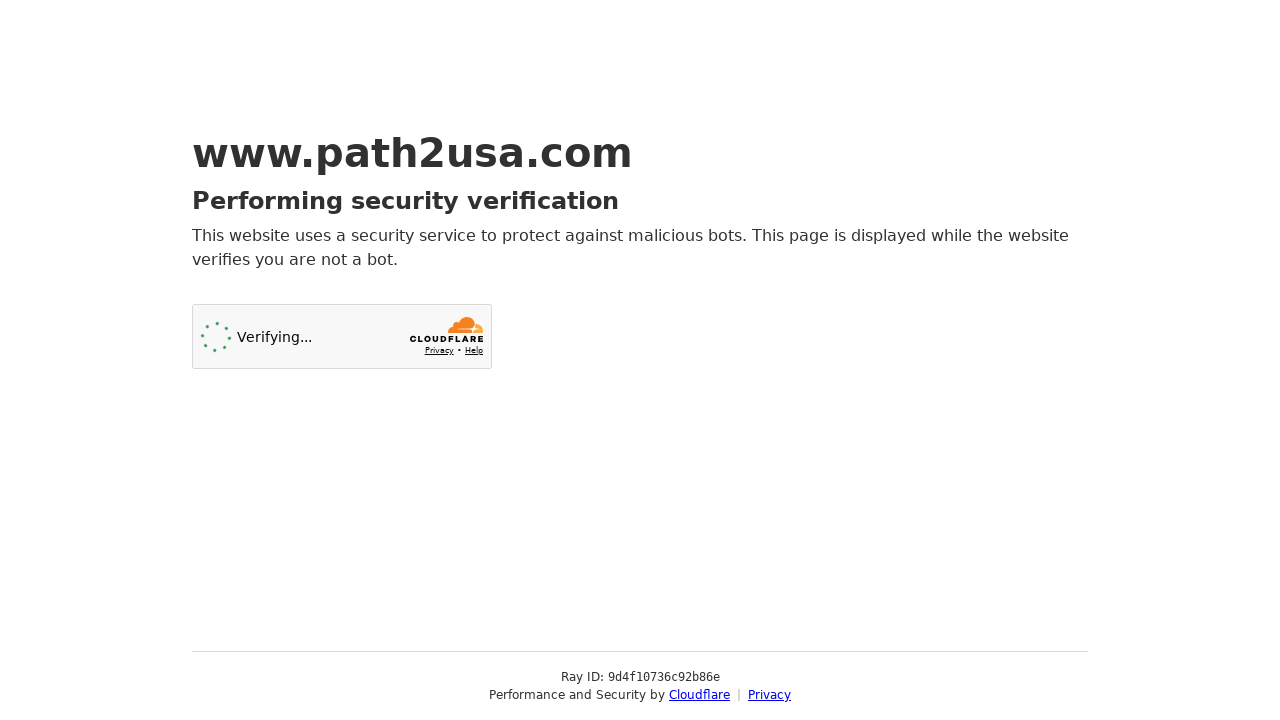

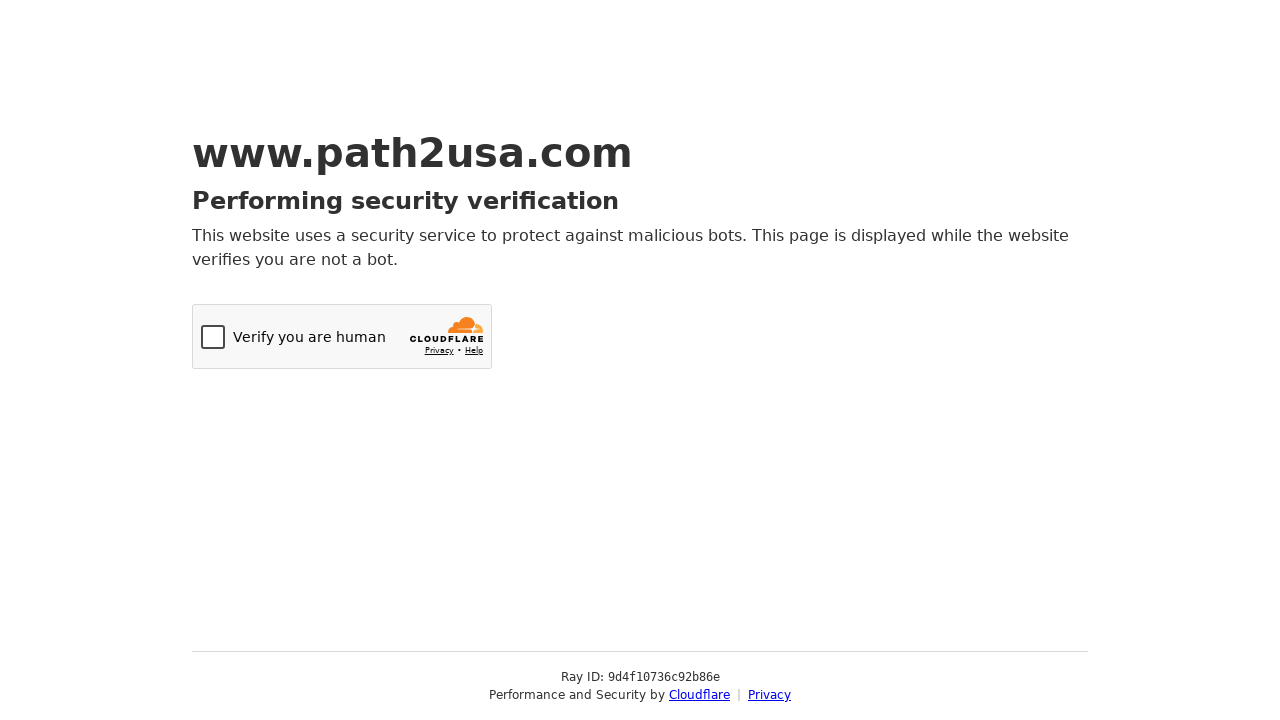